Tests iframe interaction by switching to a frame, entering text in an input field, and switching back to the main content

Starting URL: https://demo.automationtesting.in/Frames.html

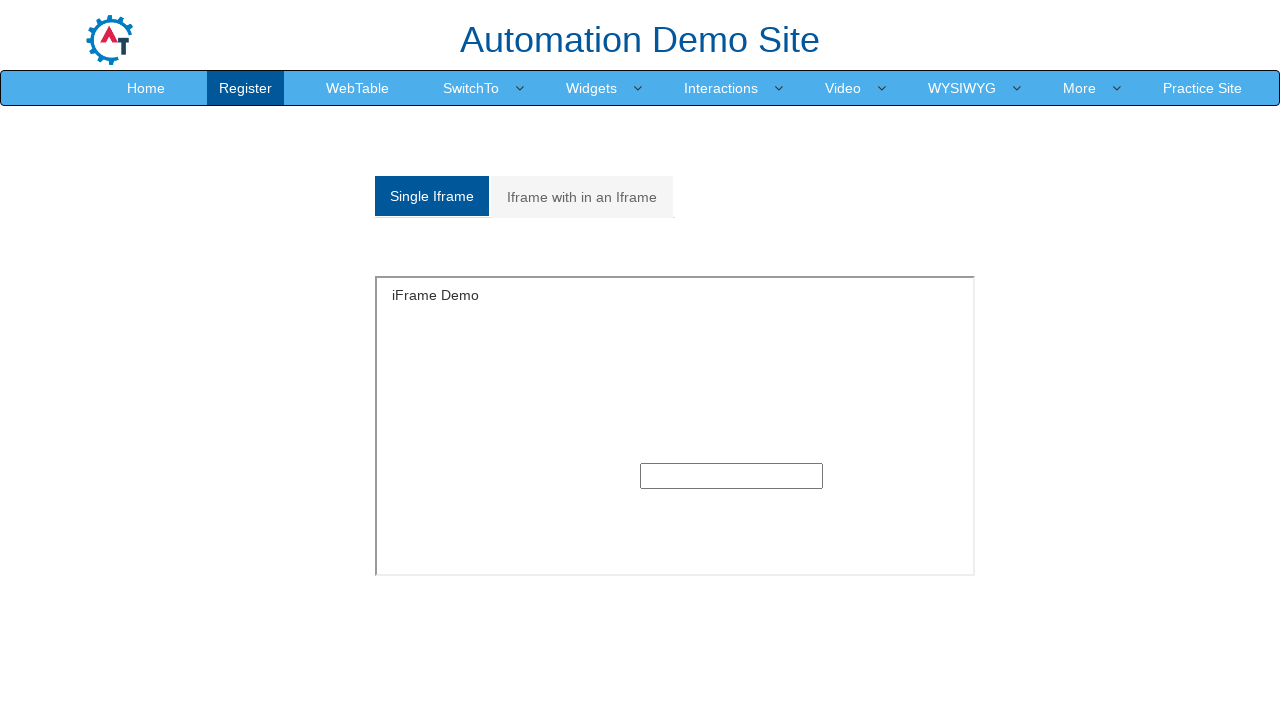

Clicked on the Single Iframe tab at (432, 196) on xpath=//a[text()='Single Iframe ']
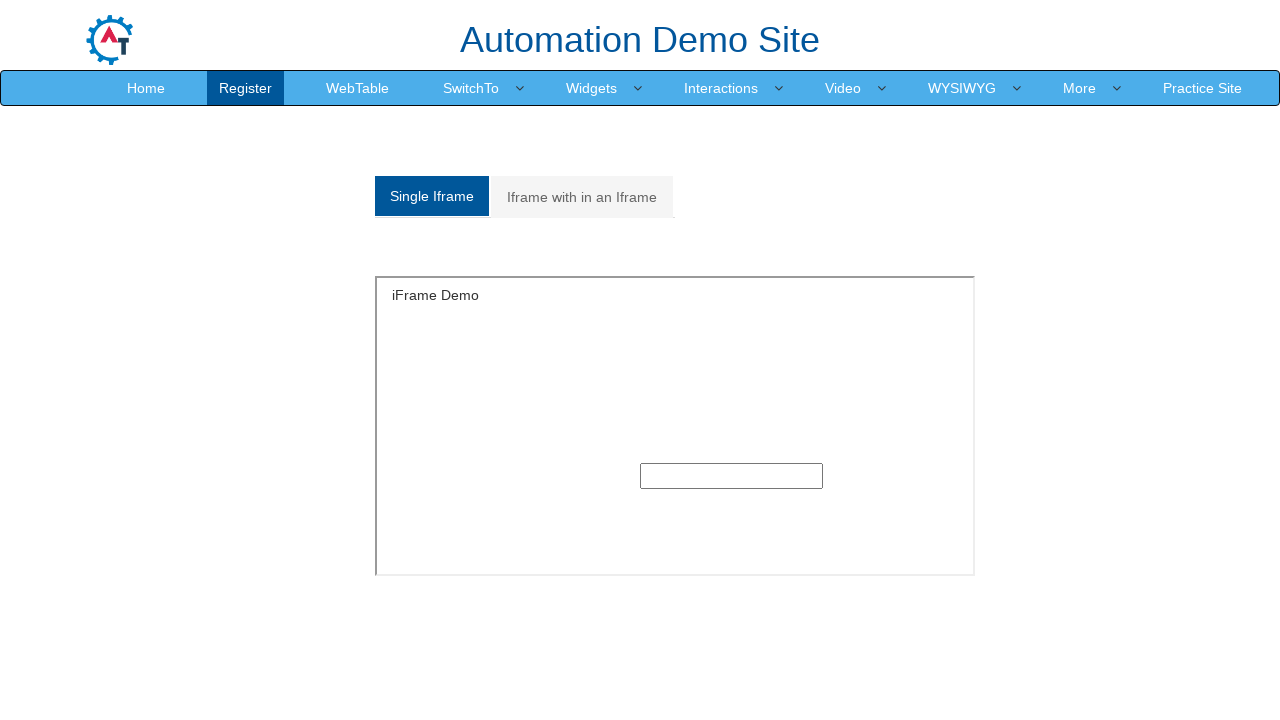

Located the single iframe with ID 'singleframe'
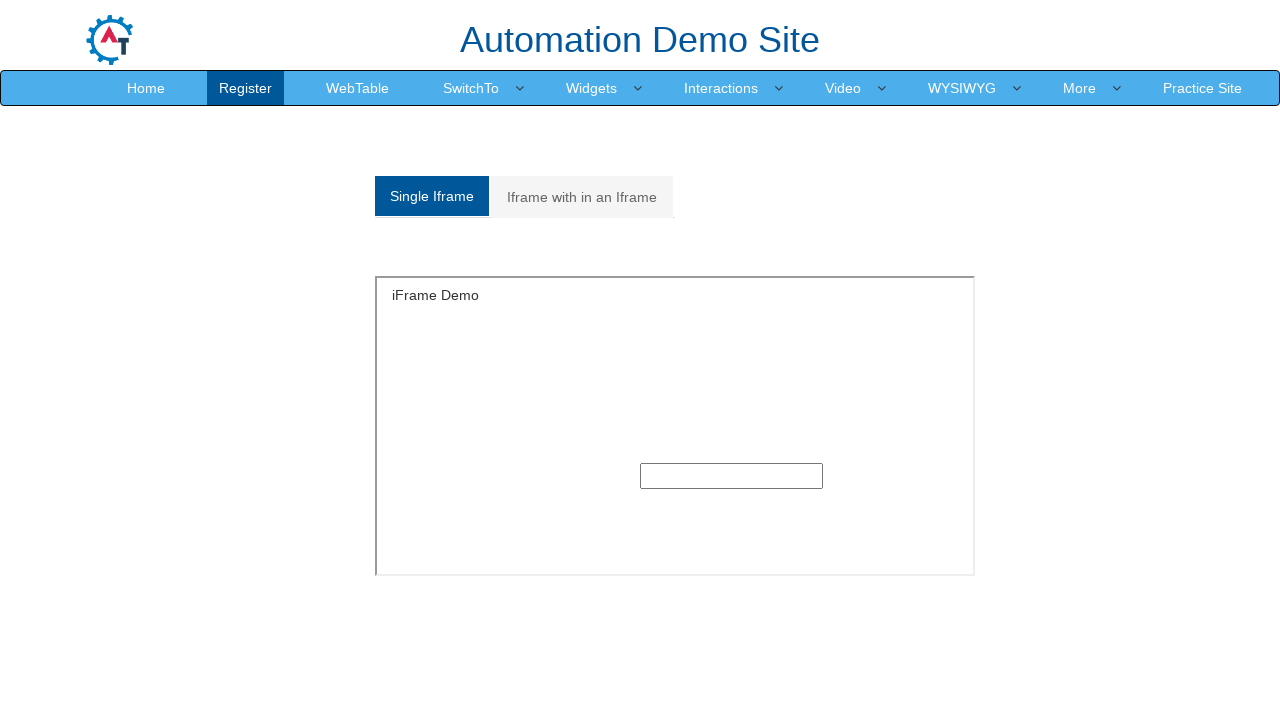

Filled input field in iframe with 'Test' on #singleframe >> internal:control=enter-frame >> input
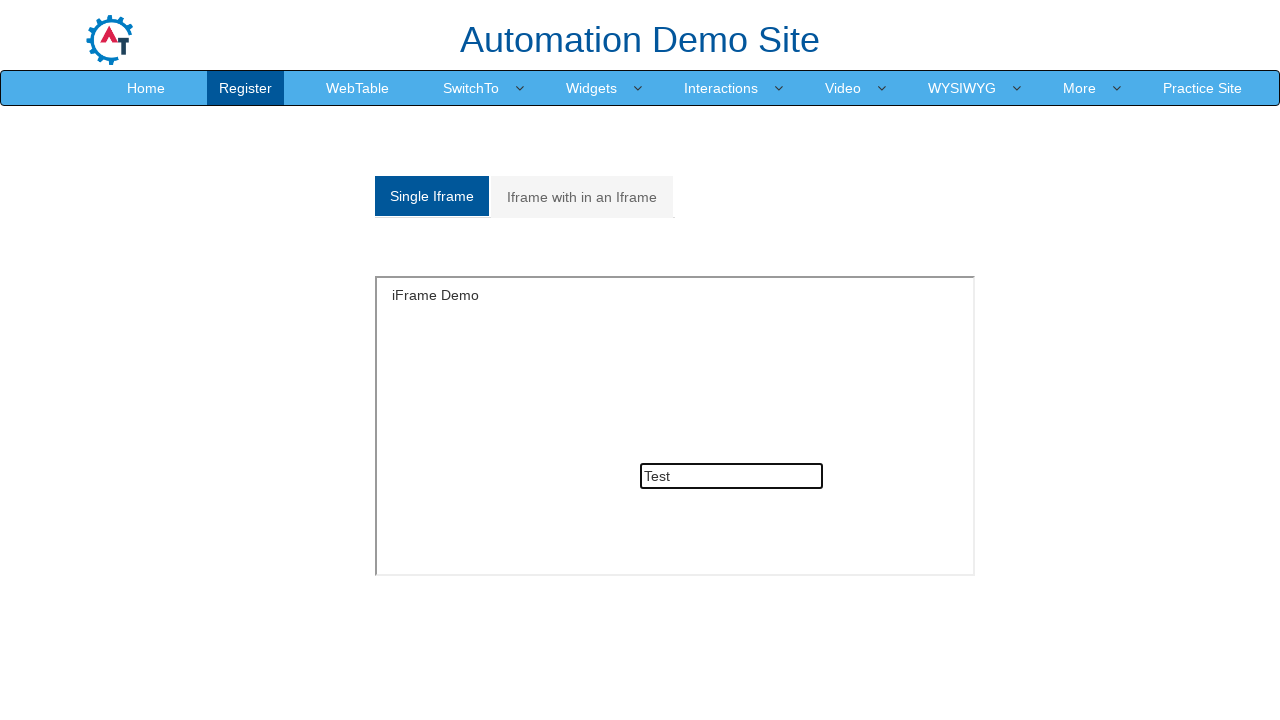

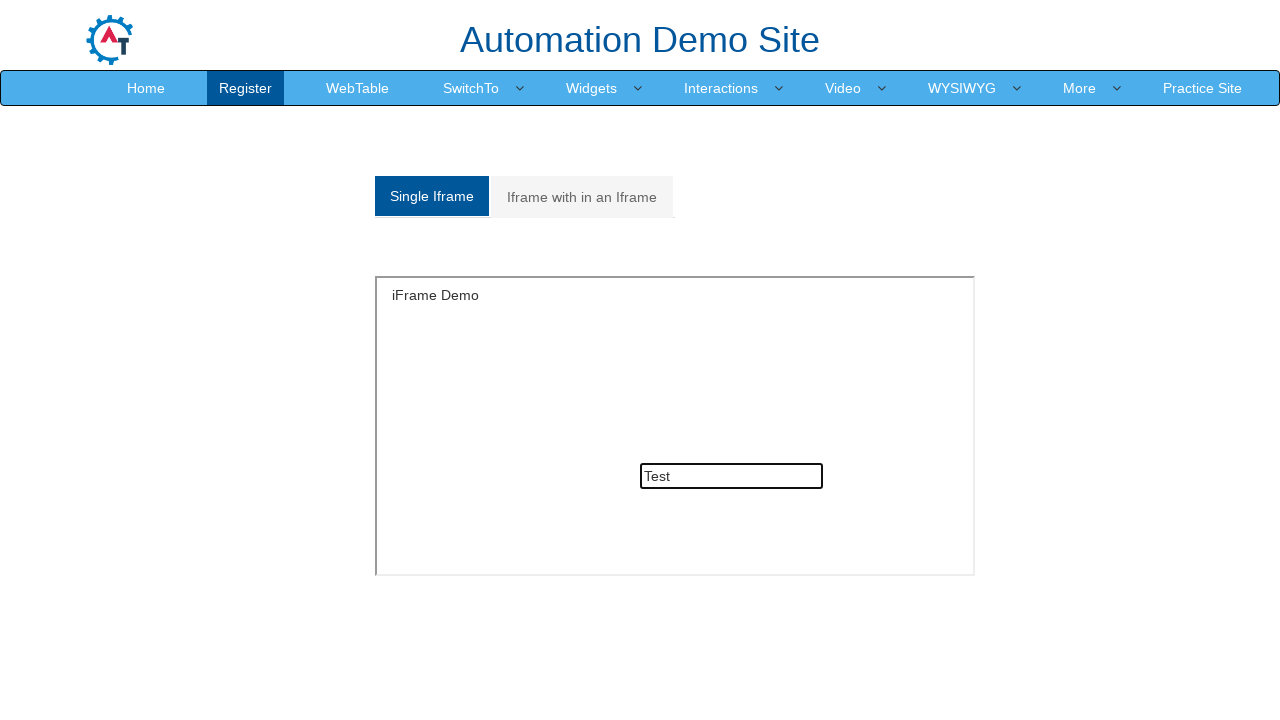